Tests that clicking the Due column header sorts the table data in ascending order by verifying the values are in ascending numerical order

Starting URL: https://the-internet.herokuapp.com/tables

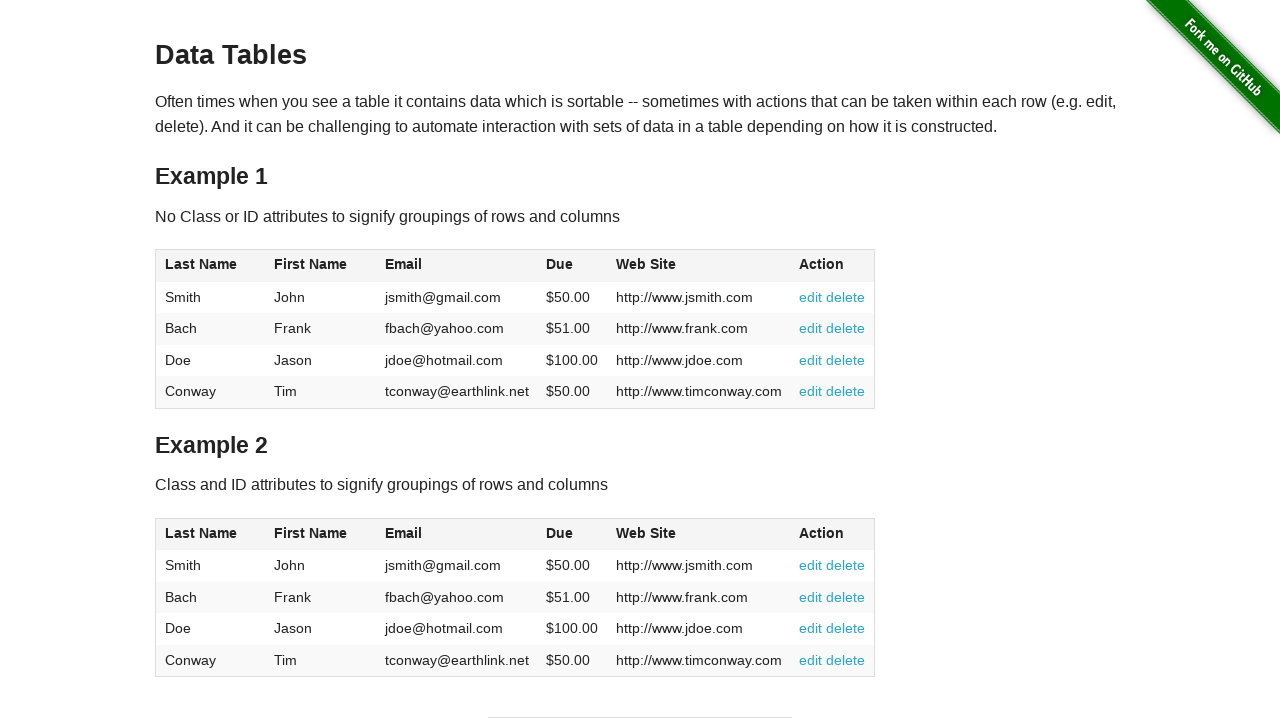

Clicked Due column header to sort in ascending order at (572, 266) on #table1 thead tr th:nth-of-type(4)
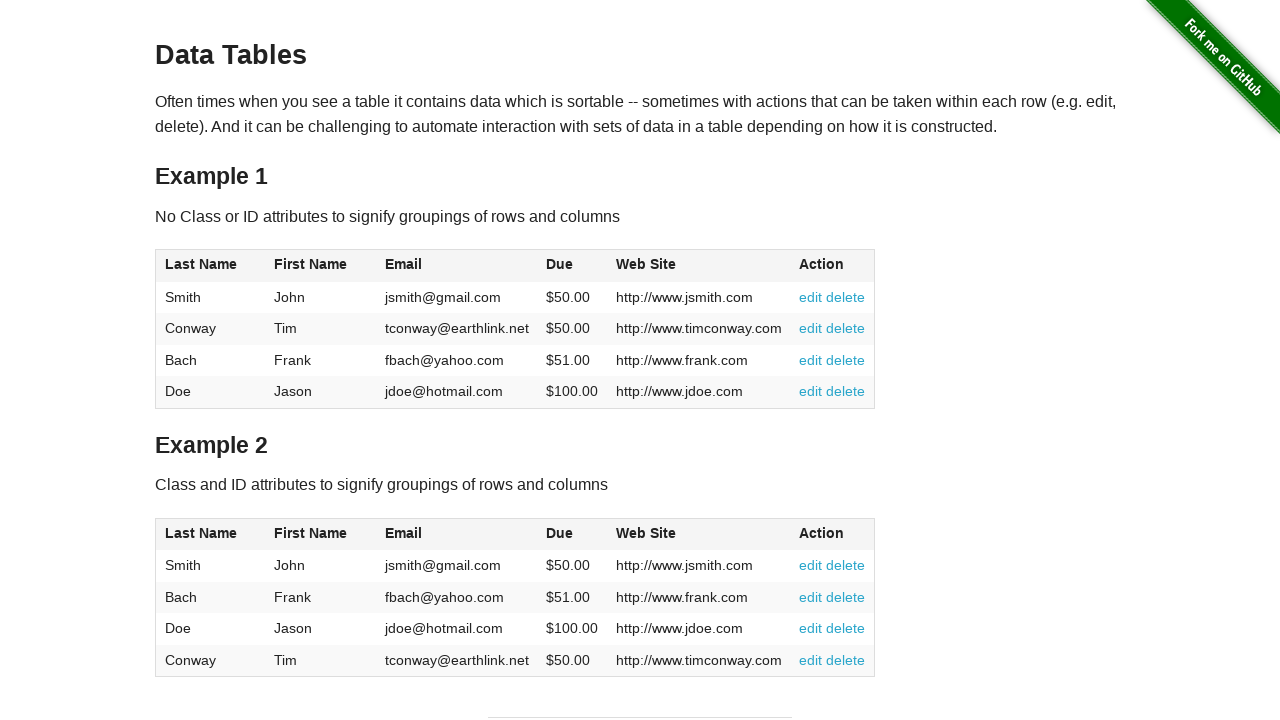

Table sorted and Due column cells are present
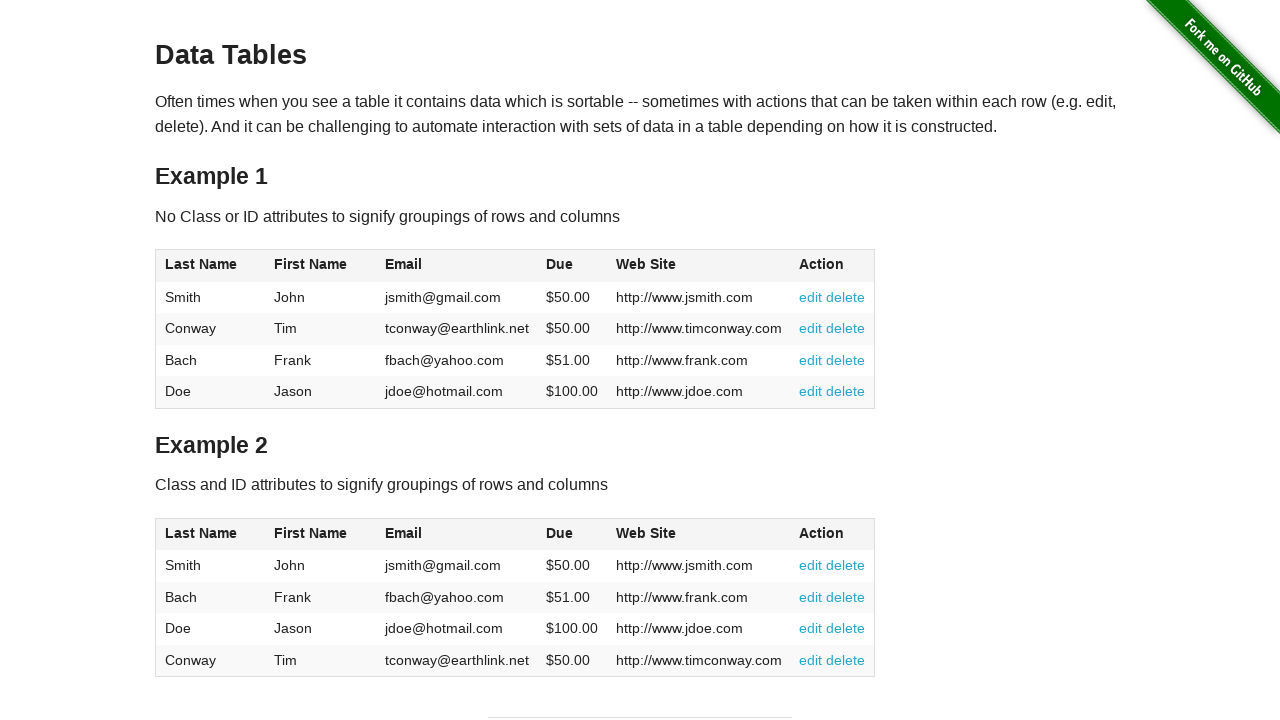

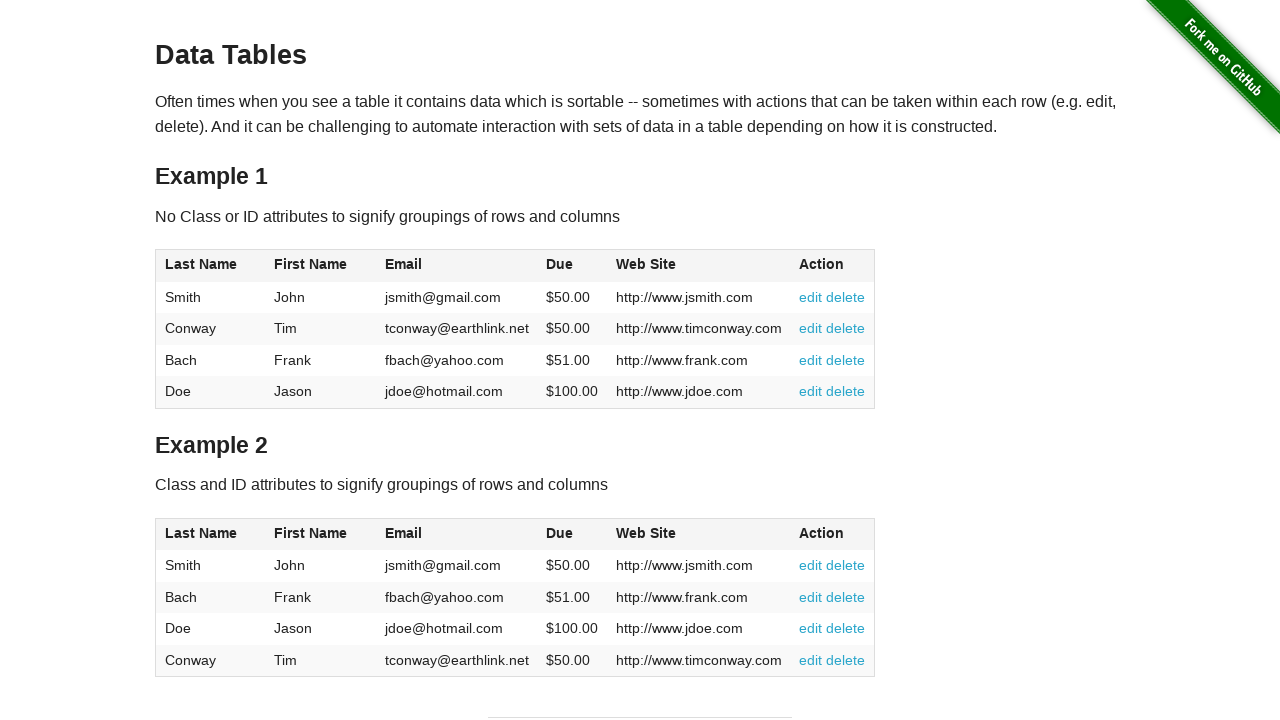